Navigates to the DemoQA elements page to verify page loads successfully

Starting URL: https://demoqa.com/elements

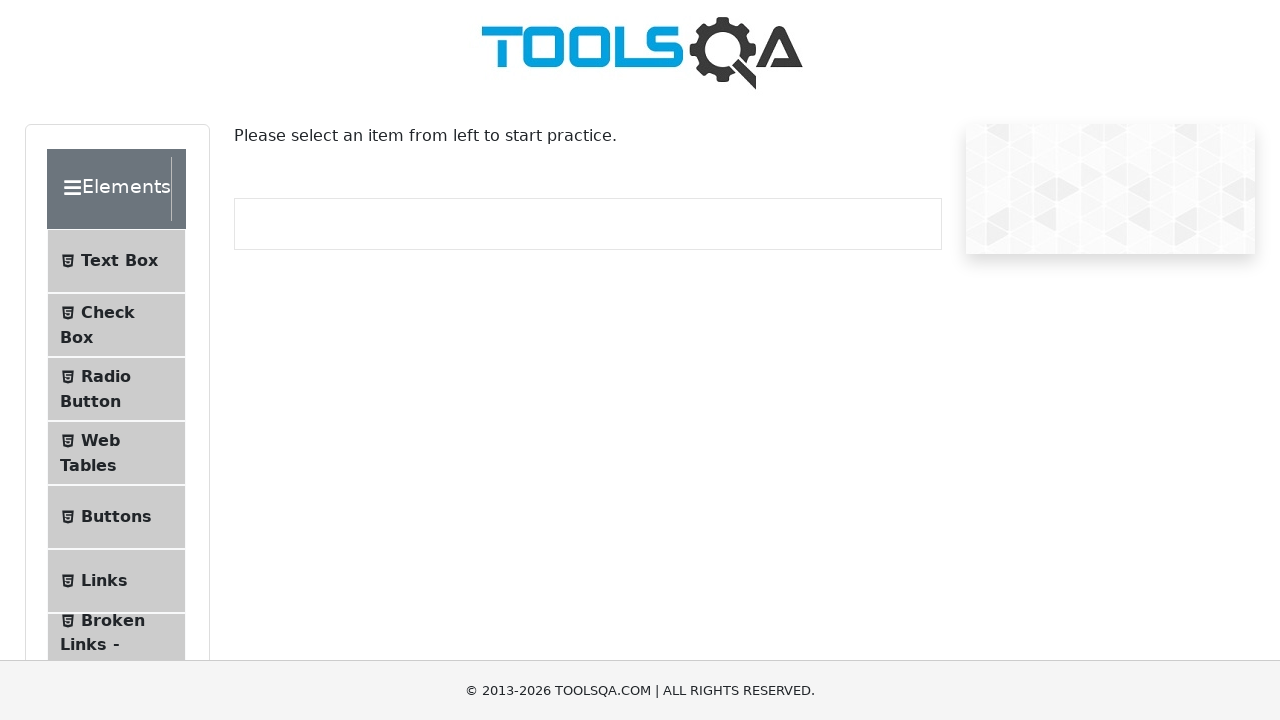

Navigated to DemoQA elements page
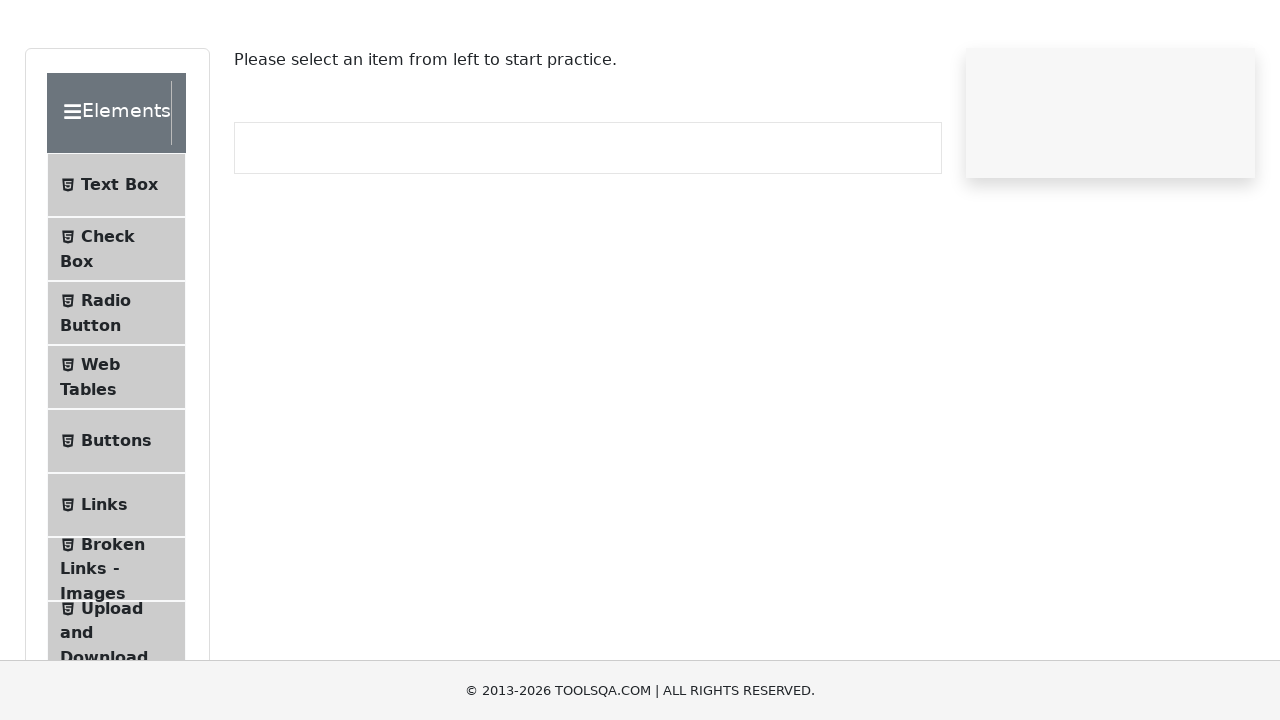

Waited 5 seconds for page to load
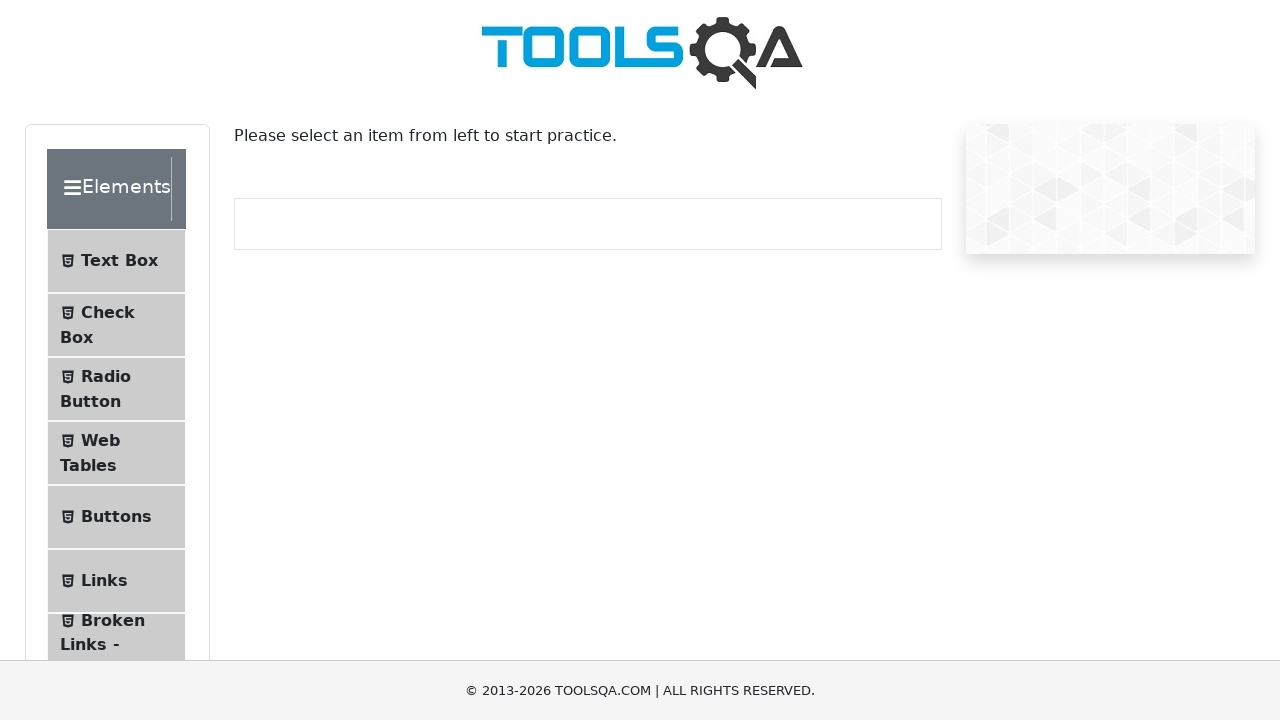

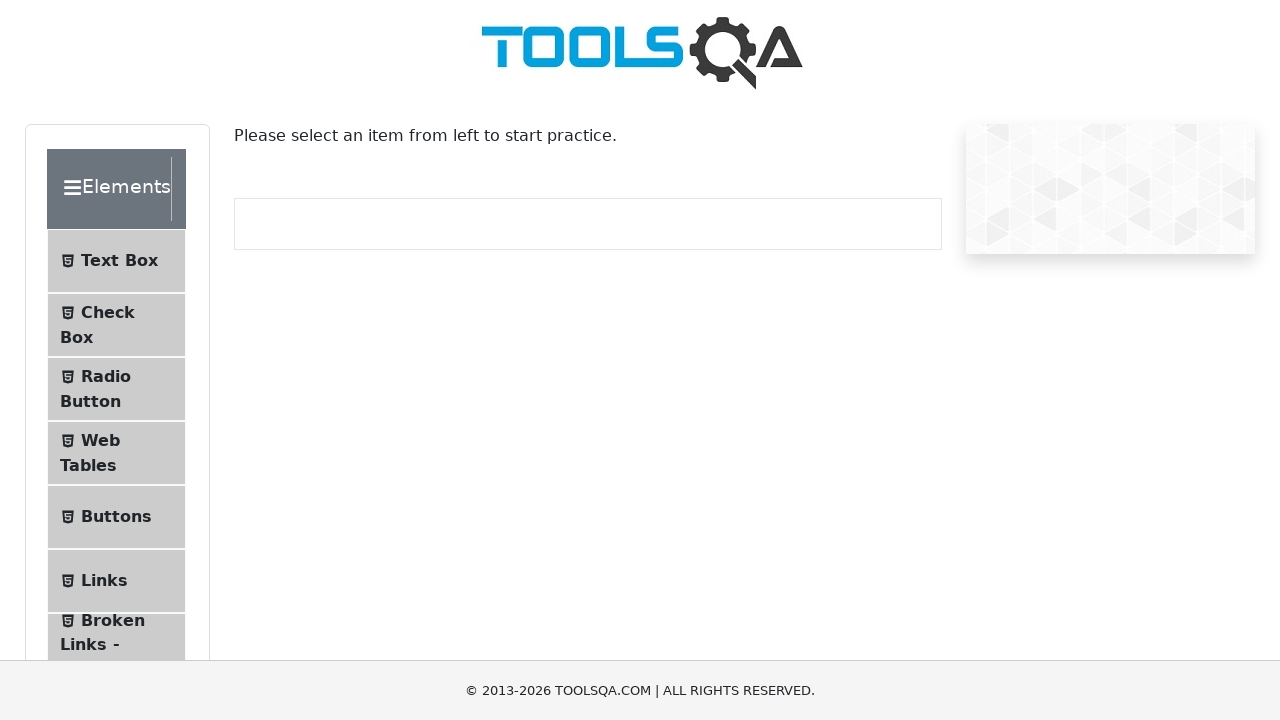